Navigates to the Shifting Content example page and interacts with menu items to verify dynamic content behavior

Starting URL: https://the-internet.herokuapp.com/

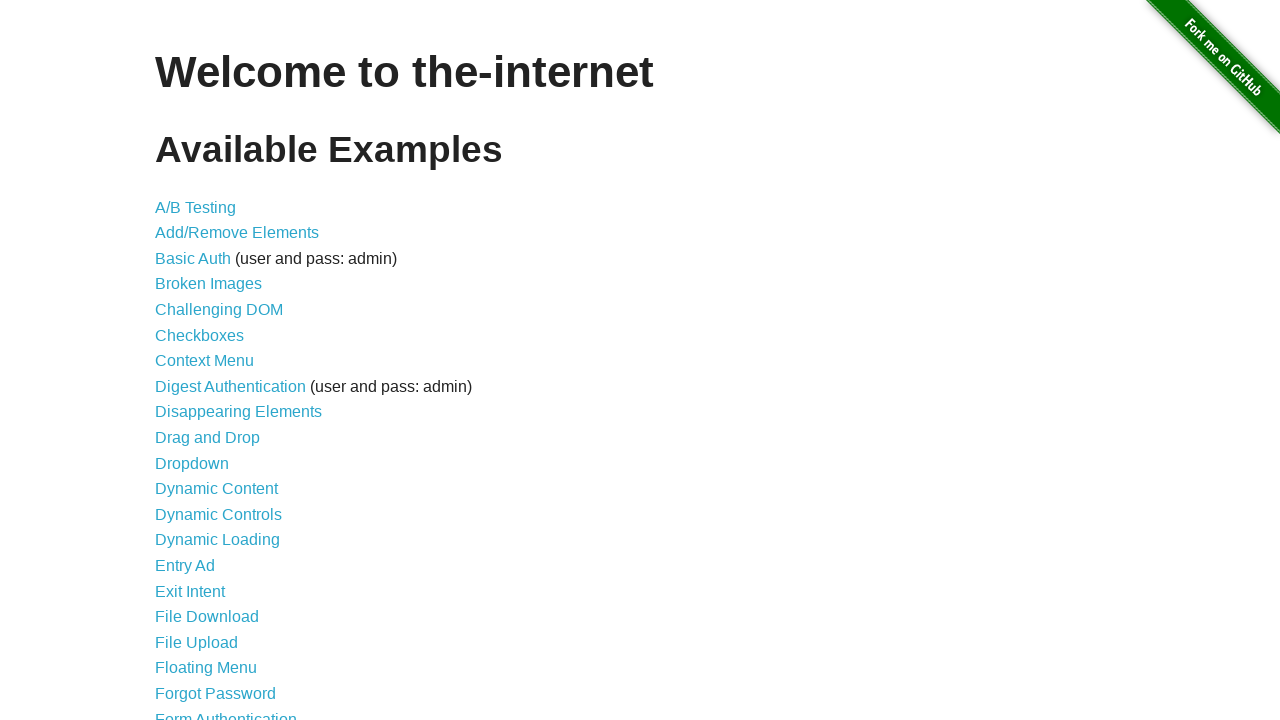

Clicked on Shifting Content link at (212, 523) on text=Shifting Content
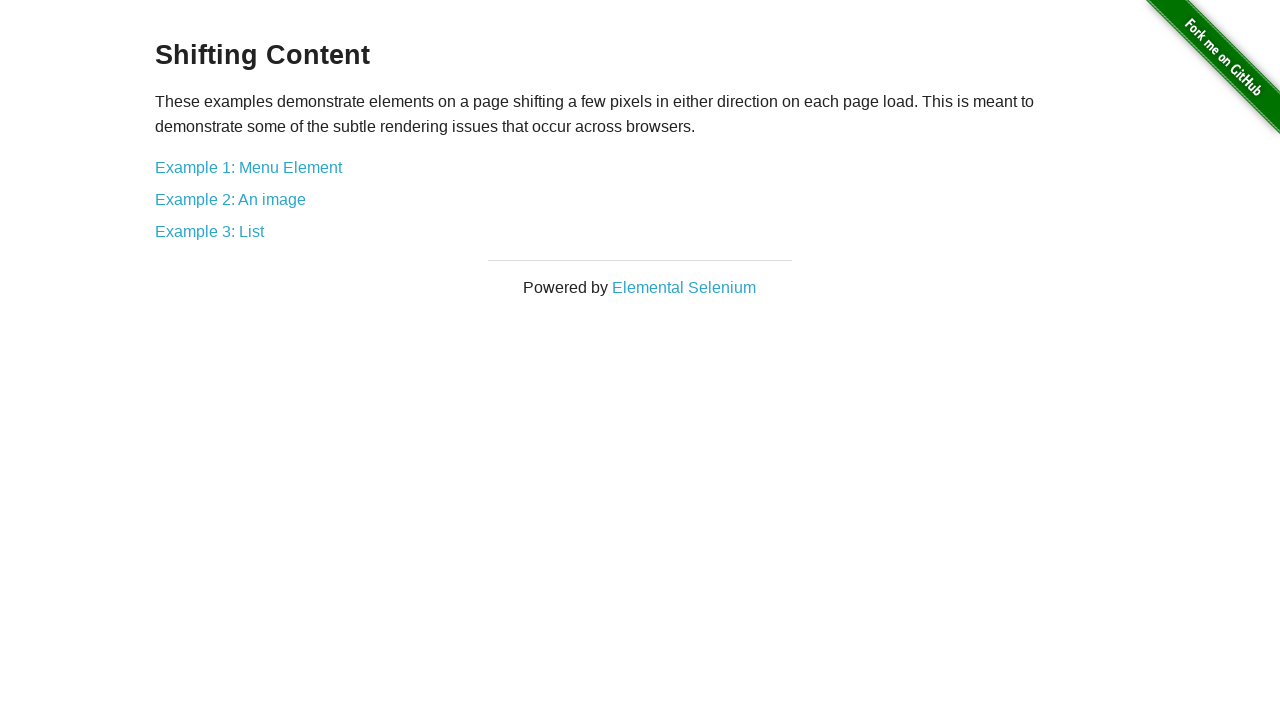

Clicked on Example 1 link at (248, 167) on text=Example 1
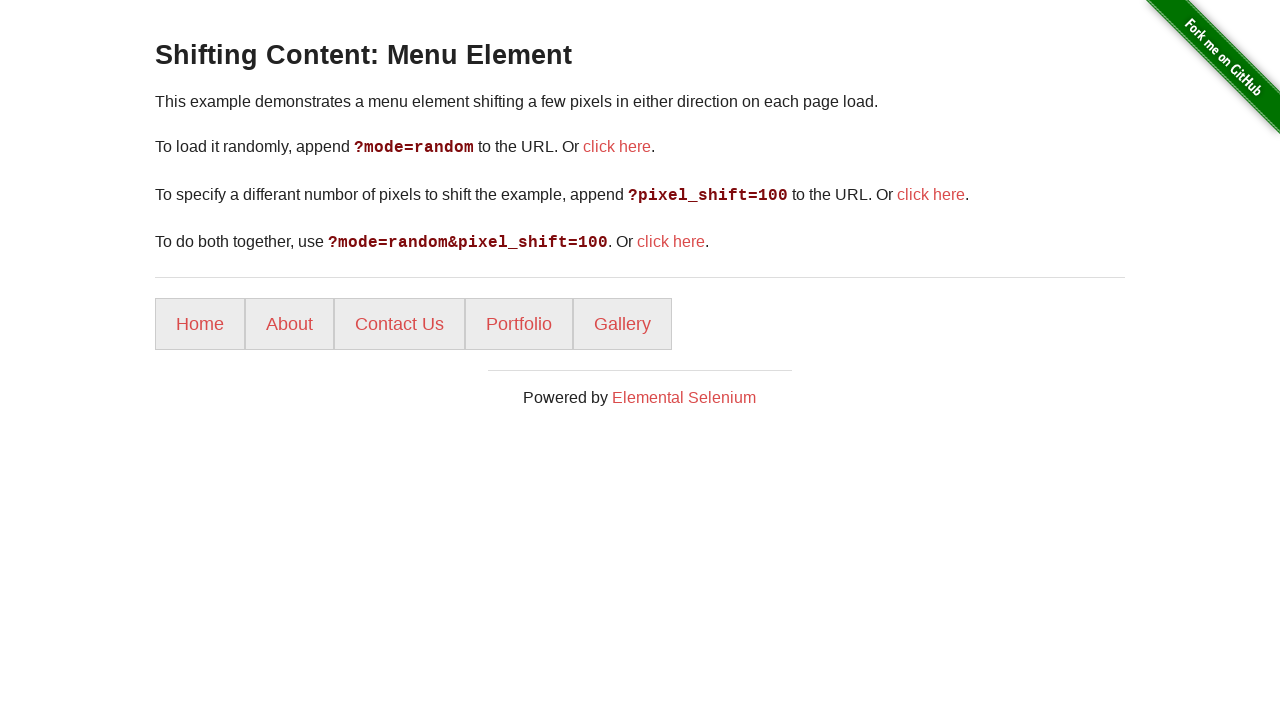

Menu items loaded
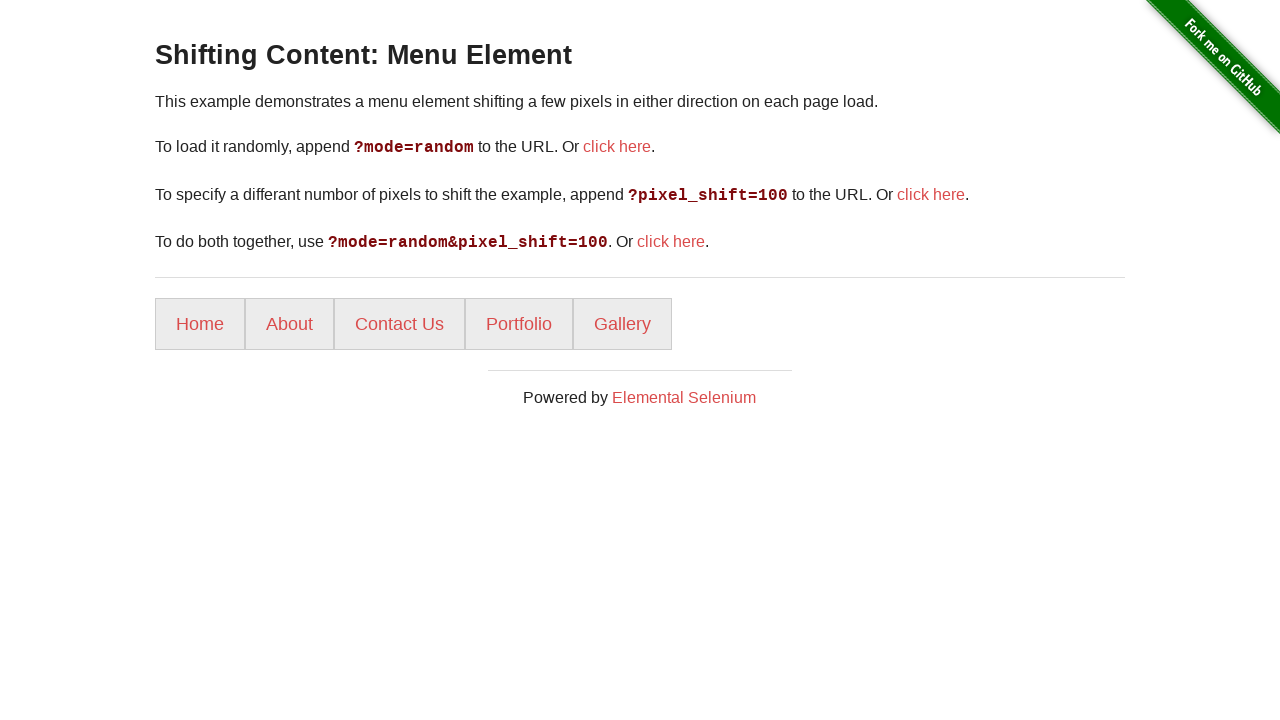

Retrieved all menu items
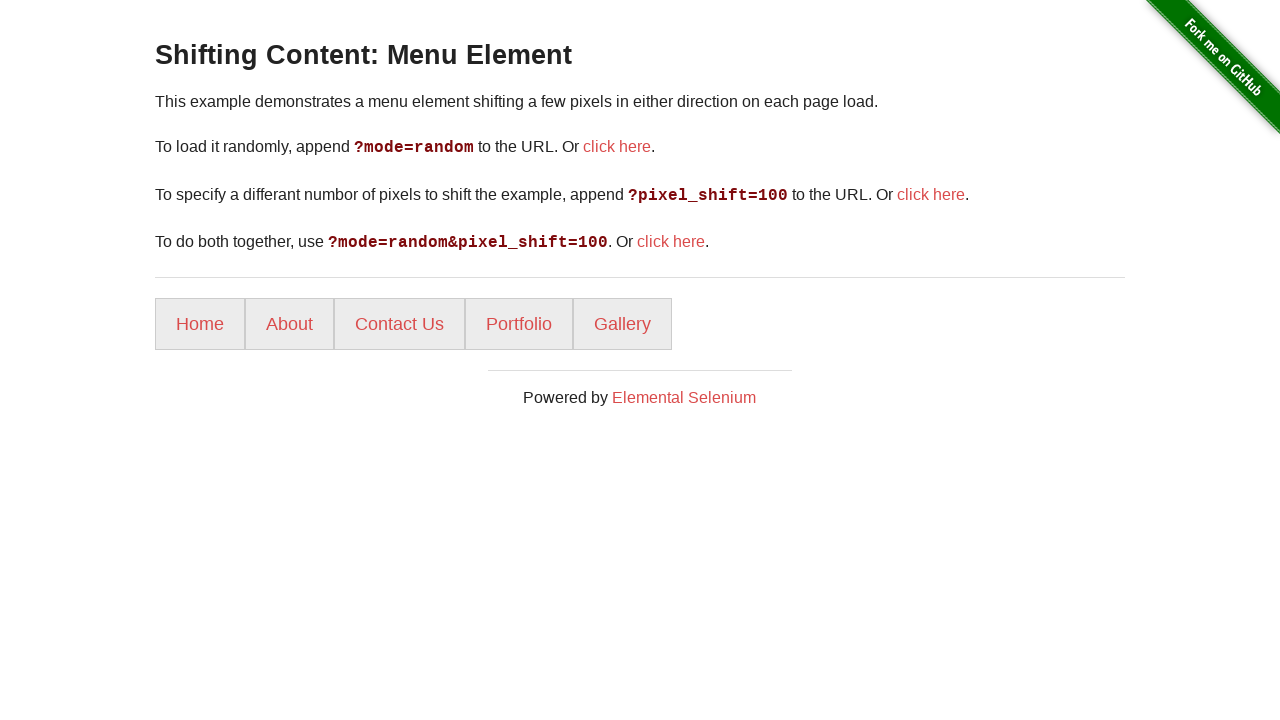

Verified menu item 1: Home
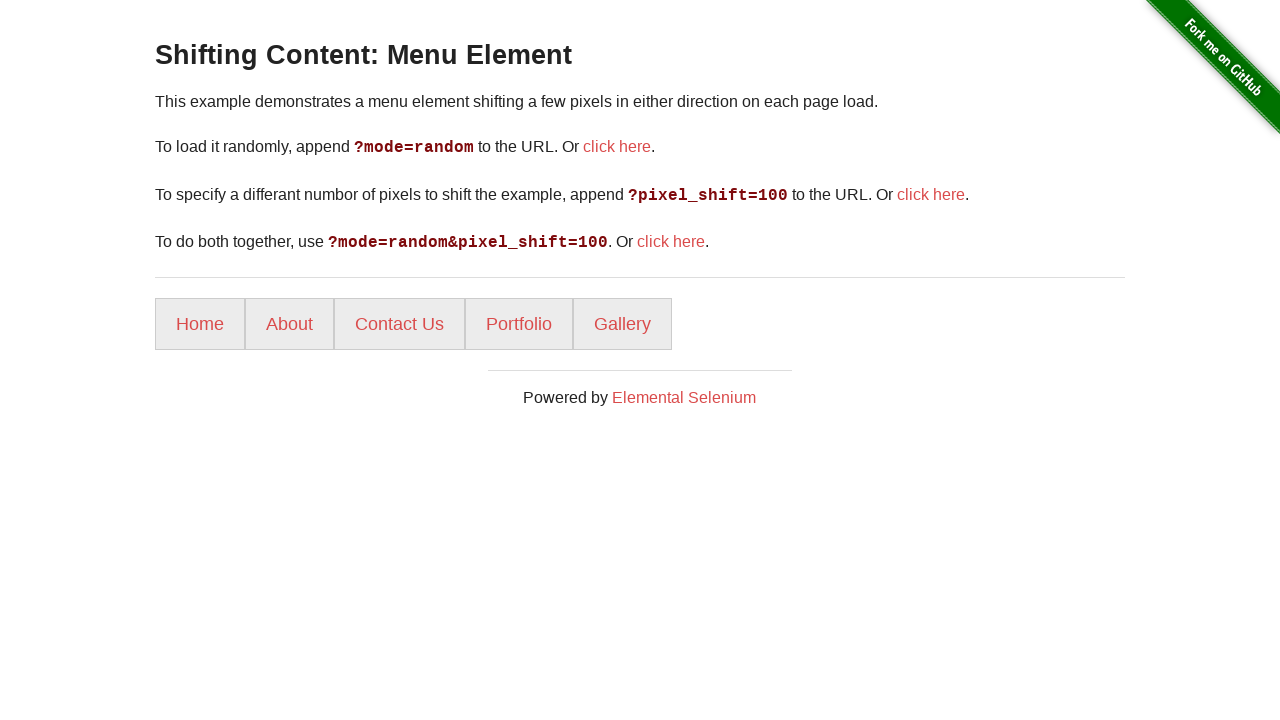

Verified menu item 2: About
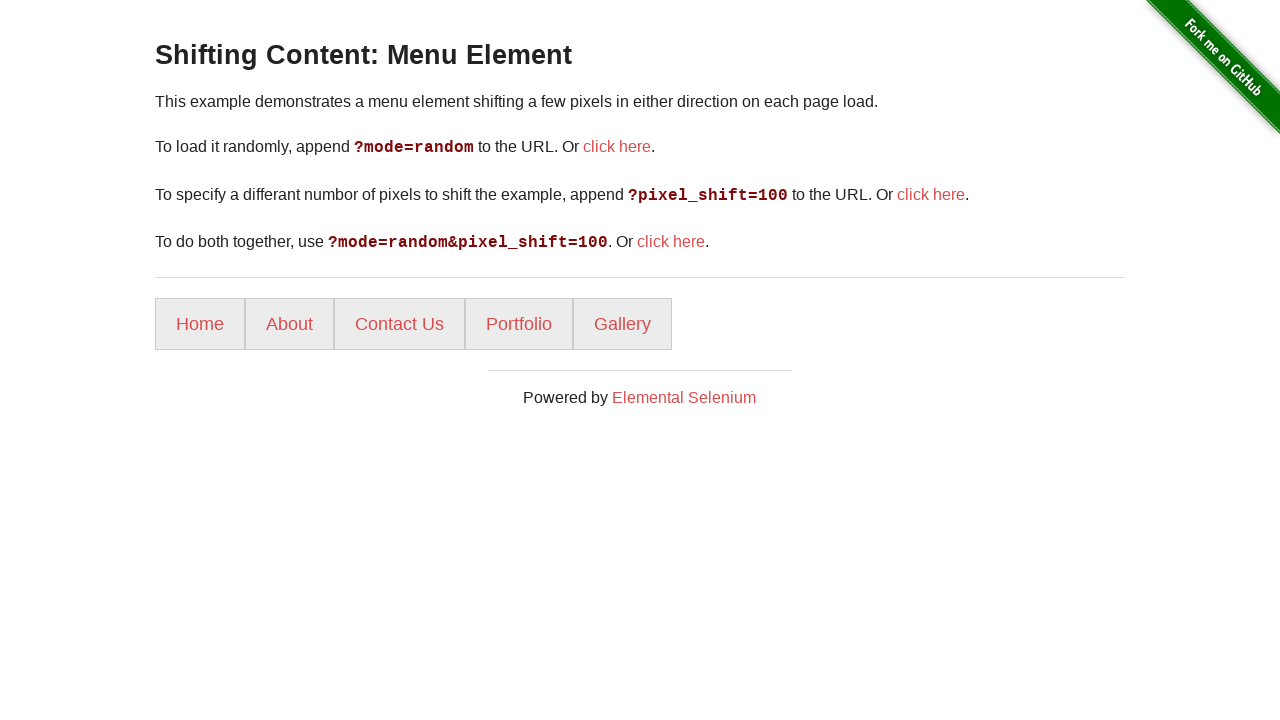

Verified menu item 3: Contact Us
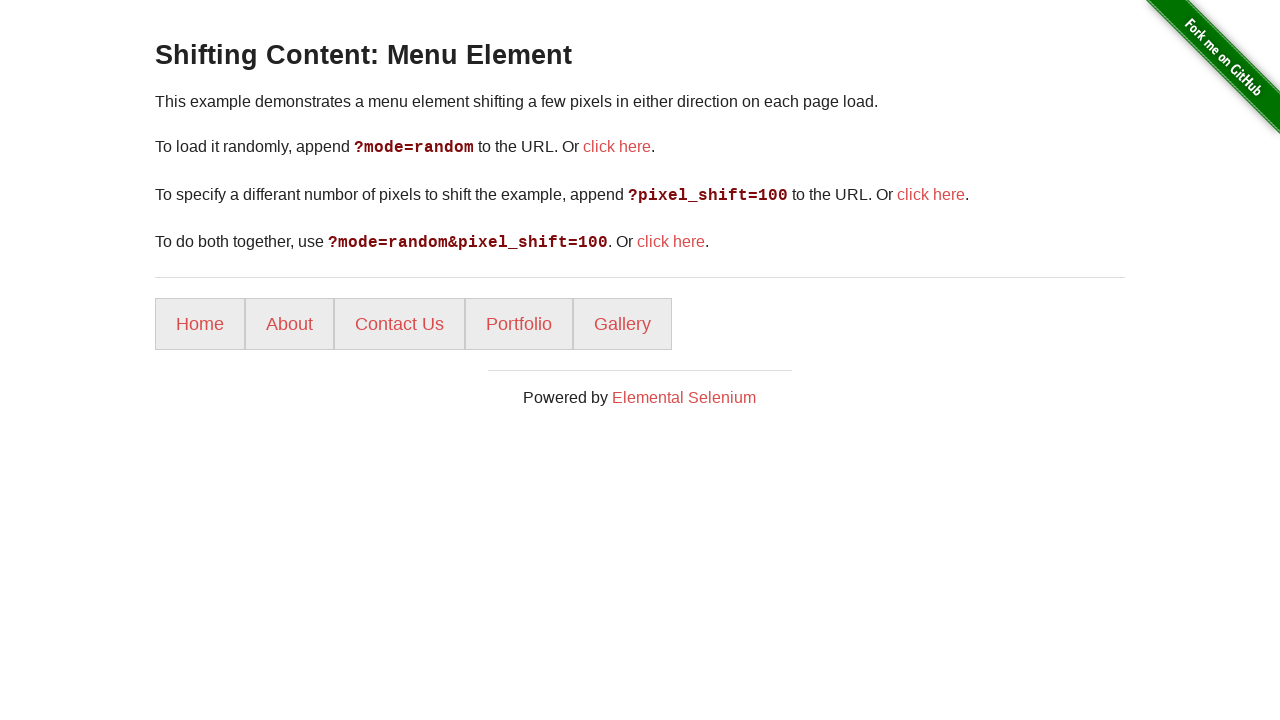

Verified menu item 4: Portfolio
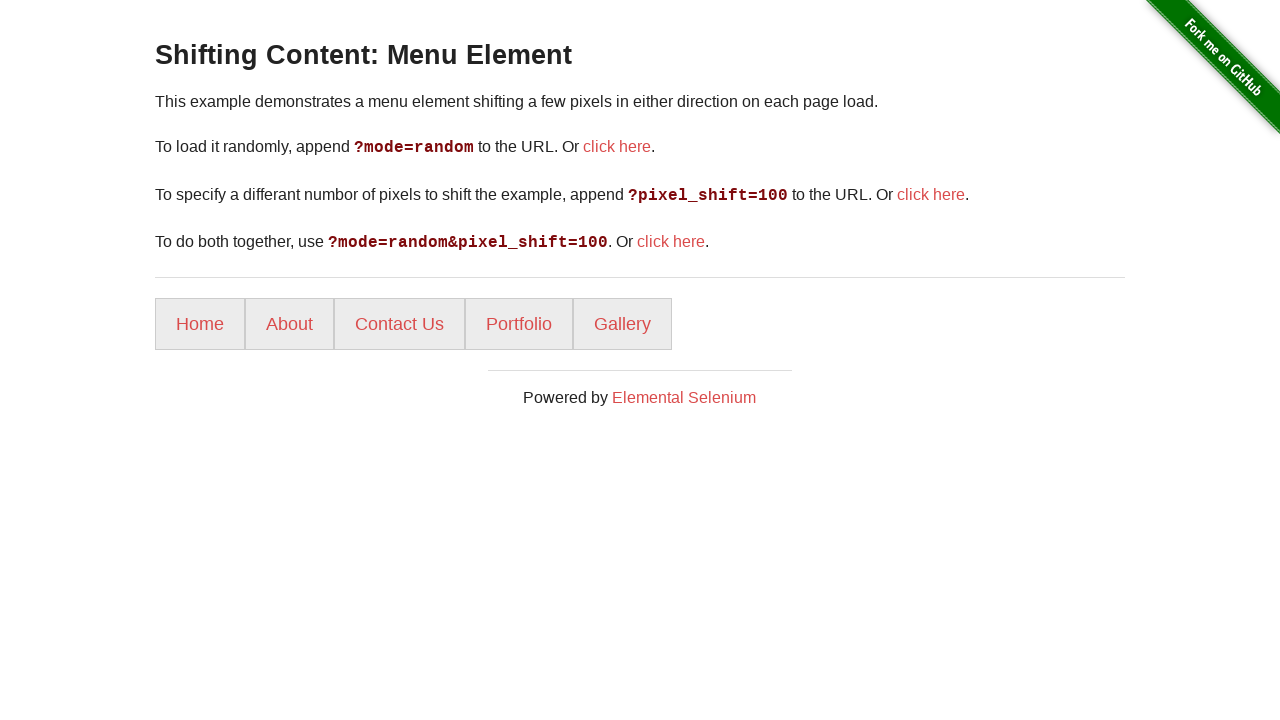

Verified menu item 5: Gallery
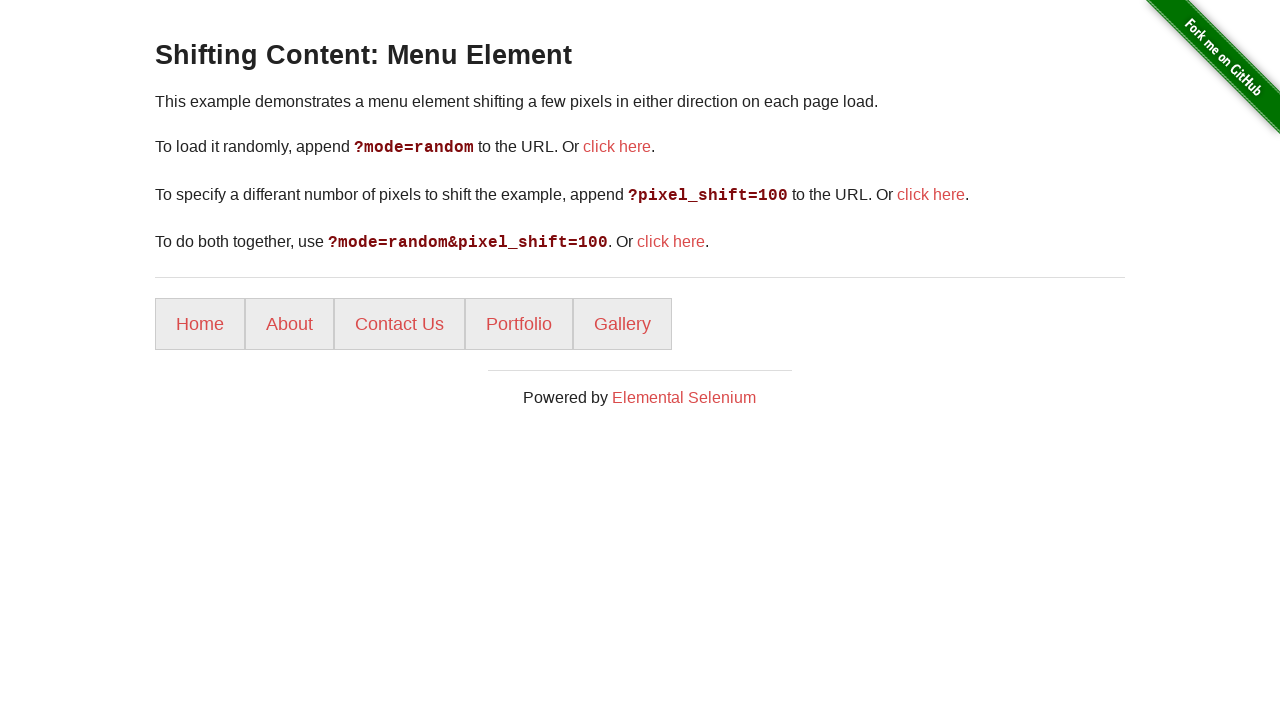

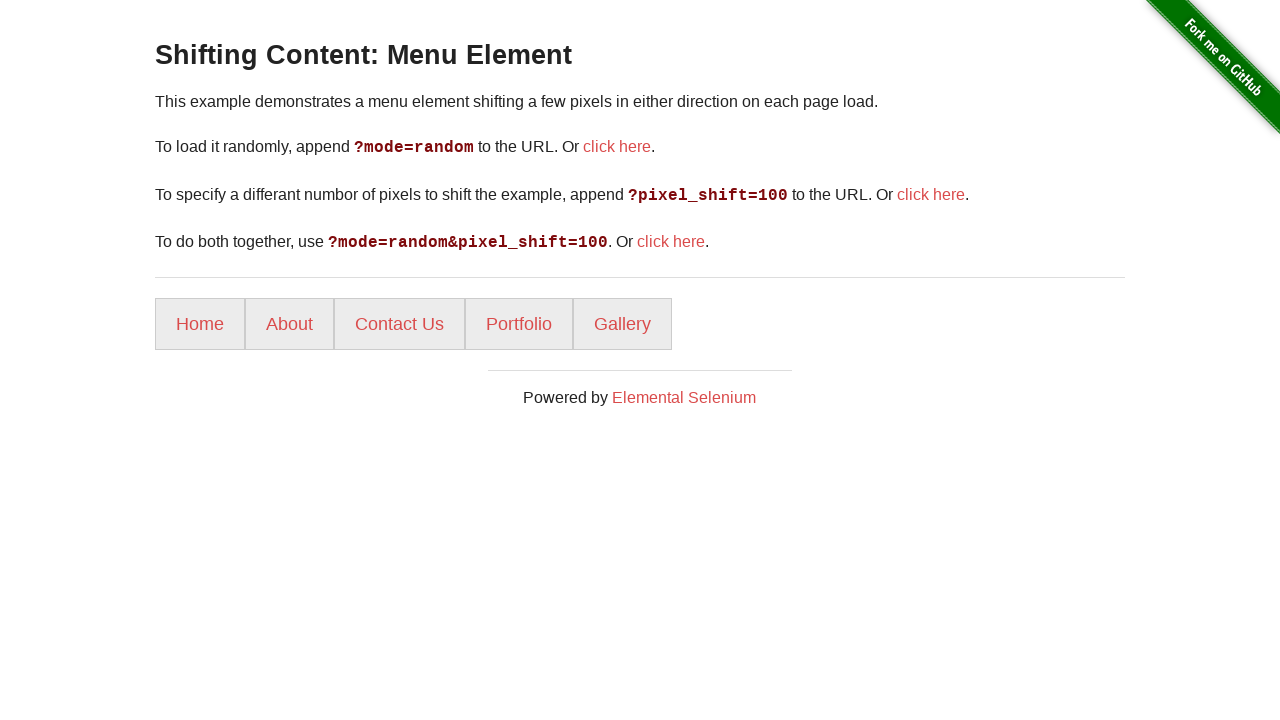